Tests an e-commerce website by adding multiple products to cart, proceeding to checkout, and applying a promo code

Starting URL: https://rahulshettyacademy.com/seleniumPractise/

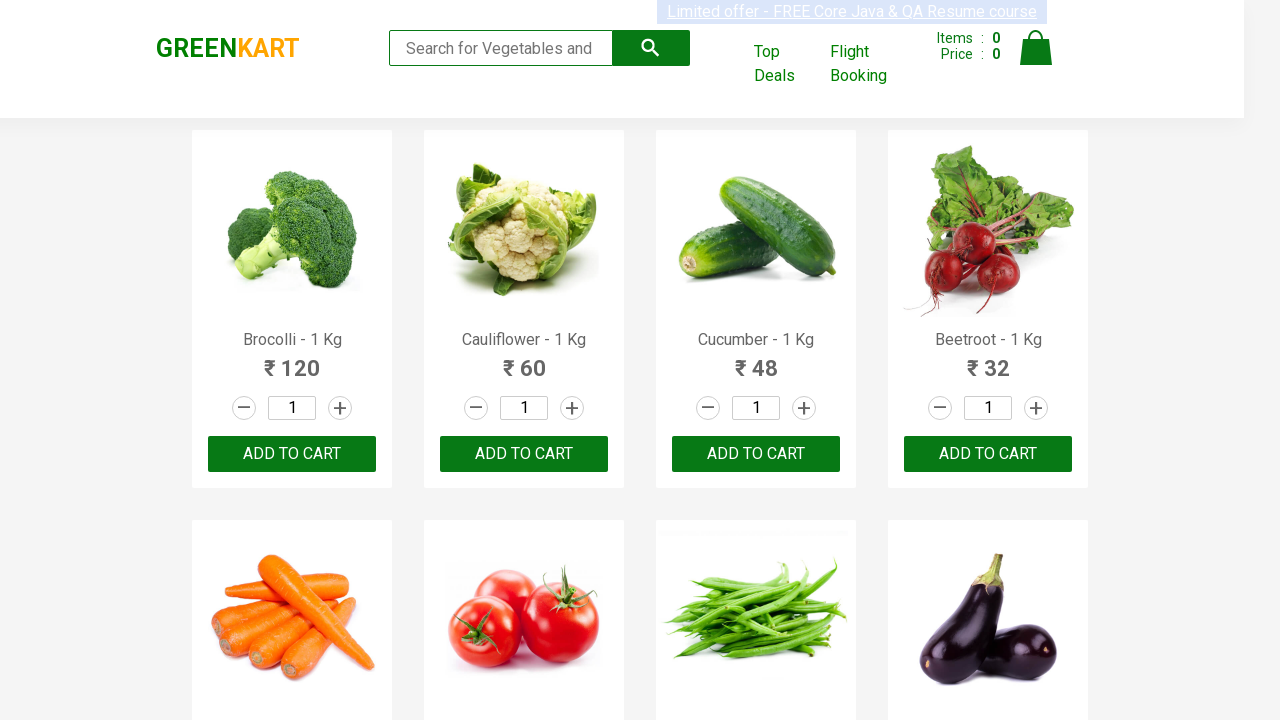

Located all product name elements on the e-commerce page
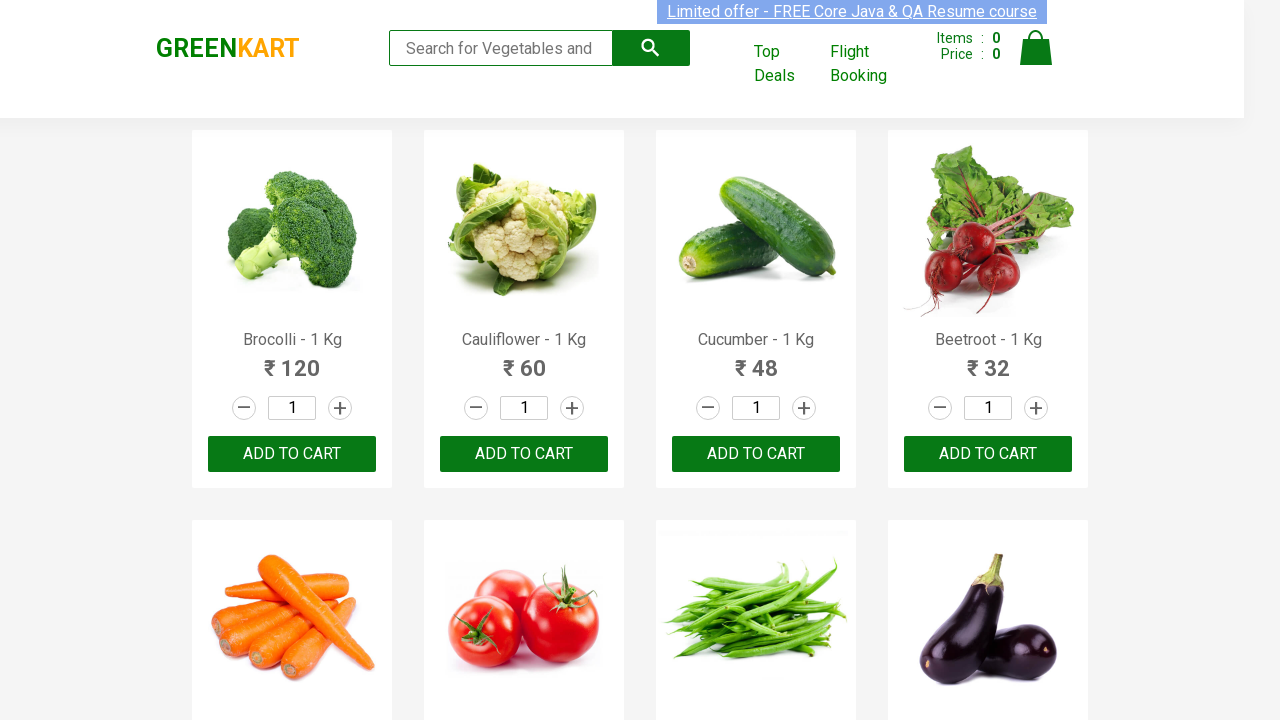

Added Brocolli to cart at (292, 454) on div.product-action button >> nth=0
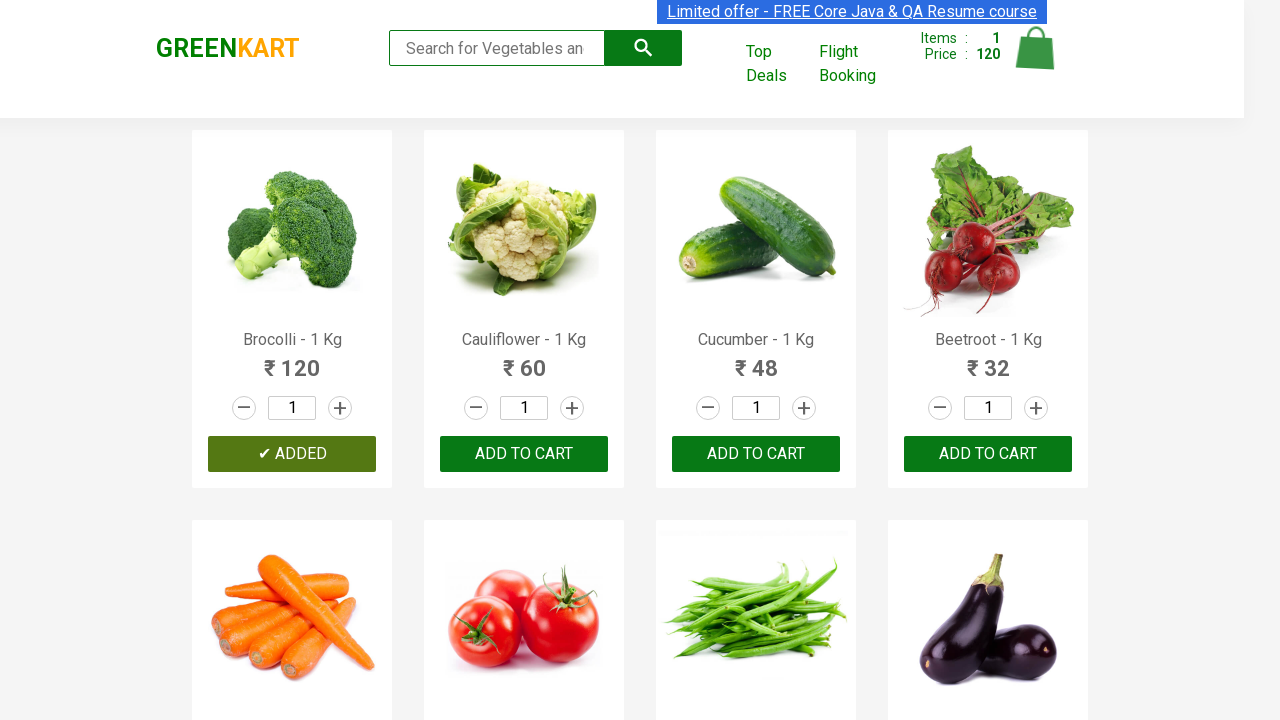

Added Cucumber to cart at (756, 454) on div.product-action button >> nth=2
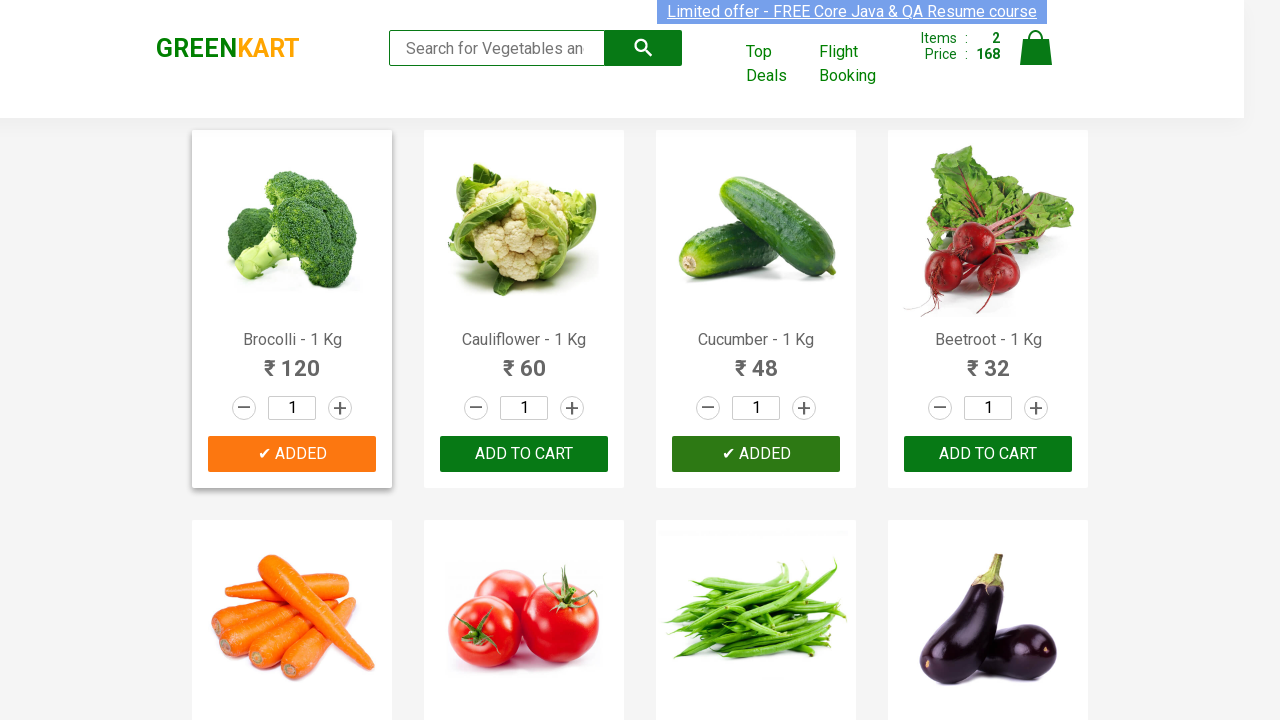

Added Beetroot to cart at (988, 454) on div.product-action button >> nth=3
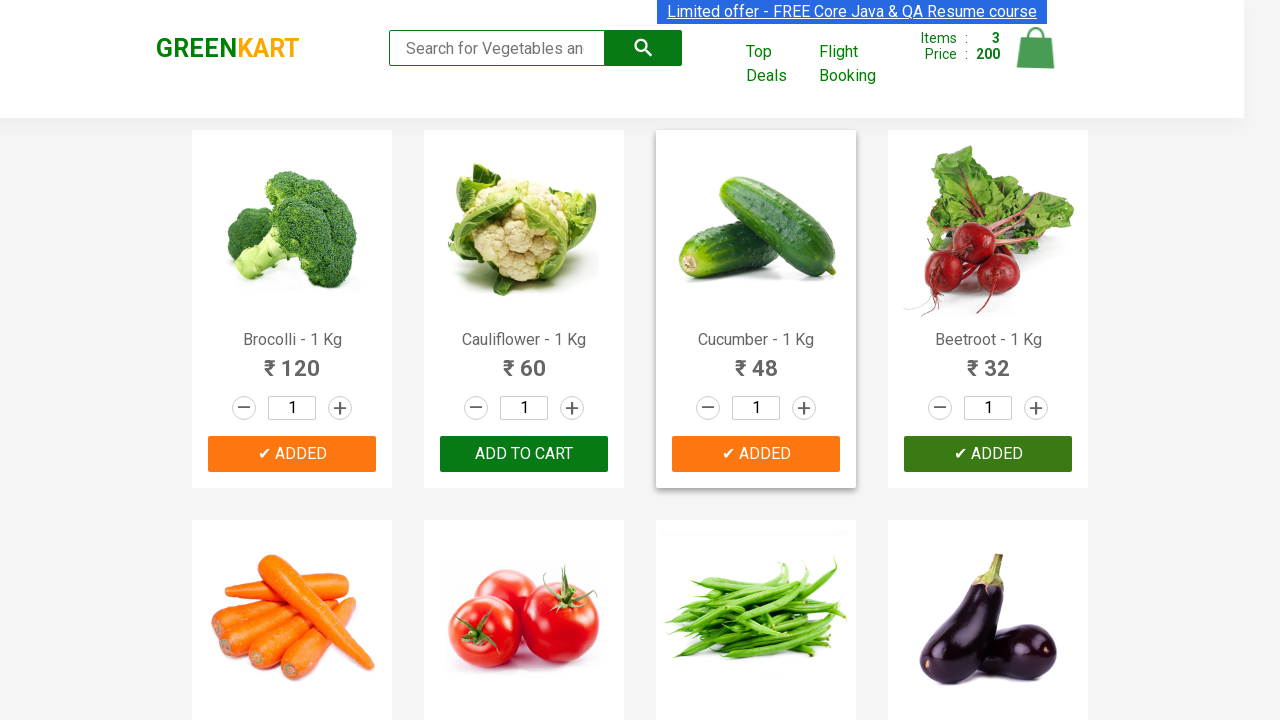

Clicked on cart icon to view shopping cart at (1036, 48) on img[alt='Cart']
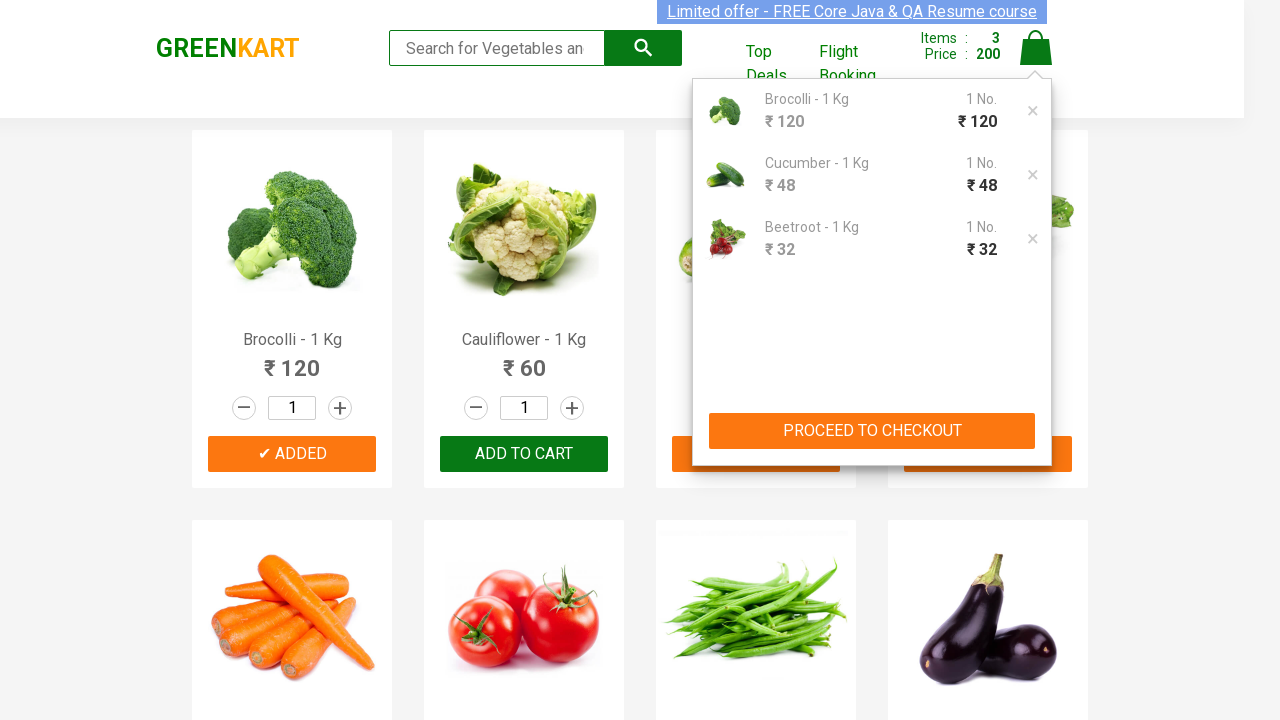

Clicked PROCEED TO CHECKOUT button at (872, 431) on xpath=//button[contains(text(), 'PROCEED TO CHECKOUT')]
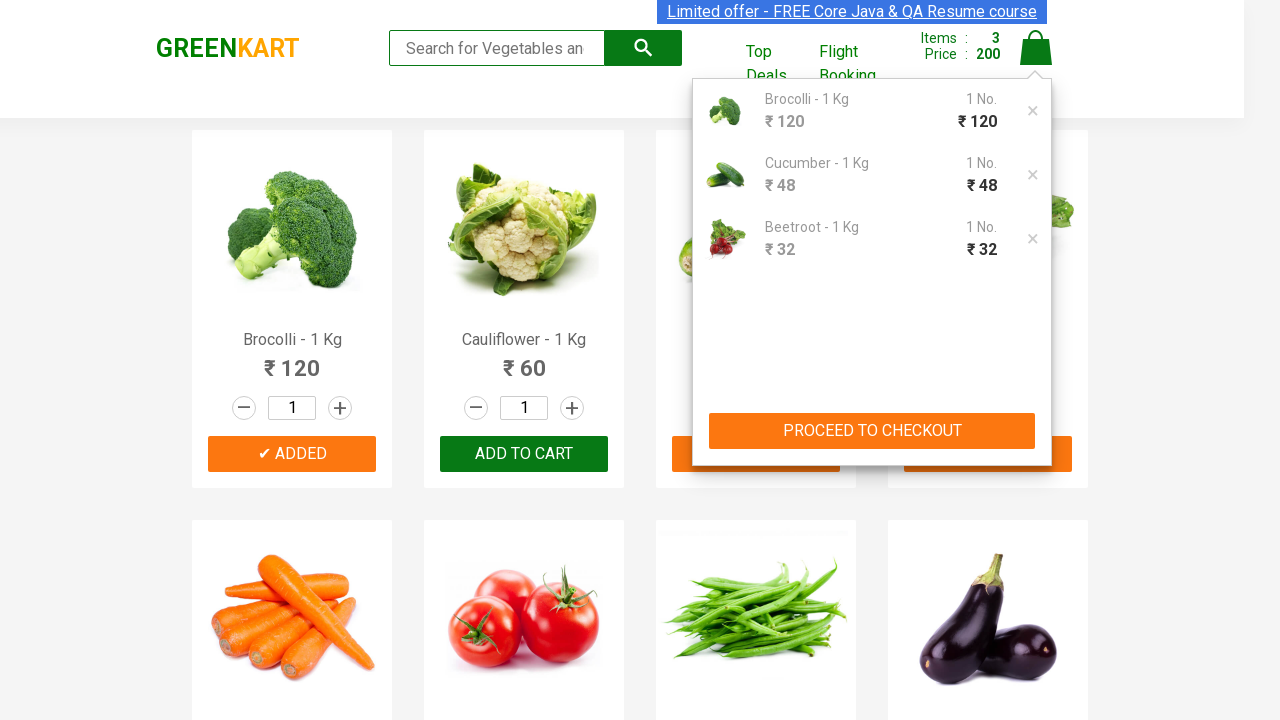

Entered promo code 'rahulshettyacademy' on input.promoCode
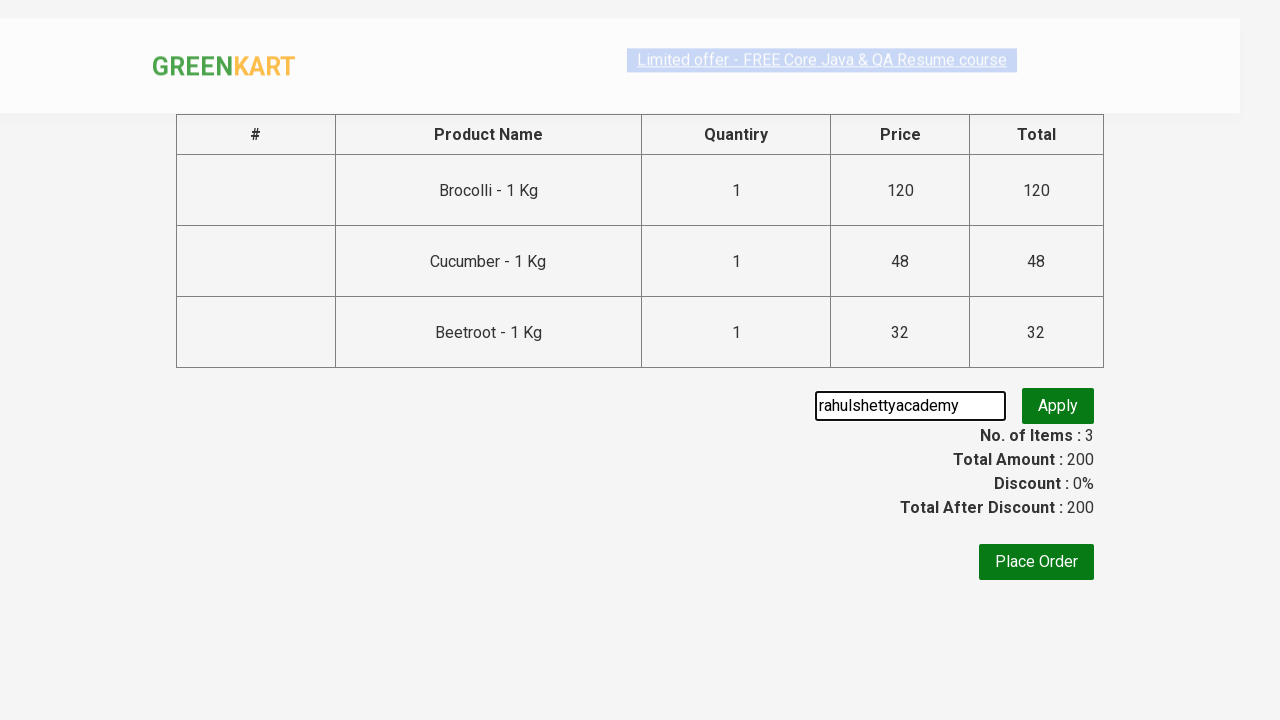

Clicked apply promo button at (1058, 406) on .promoBtn
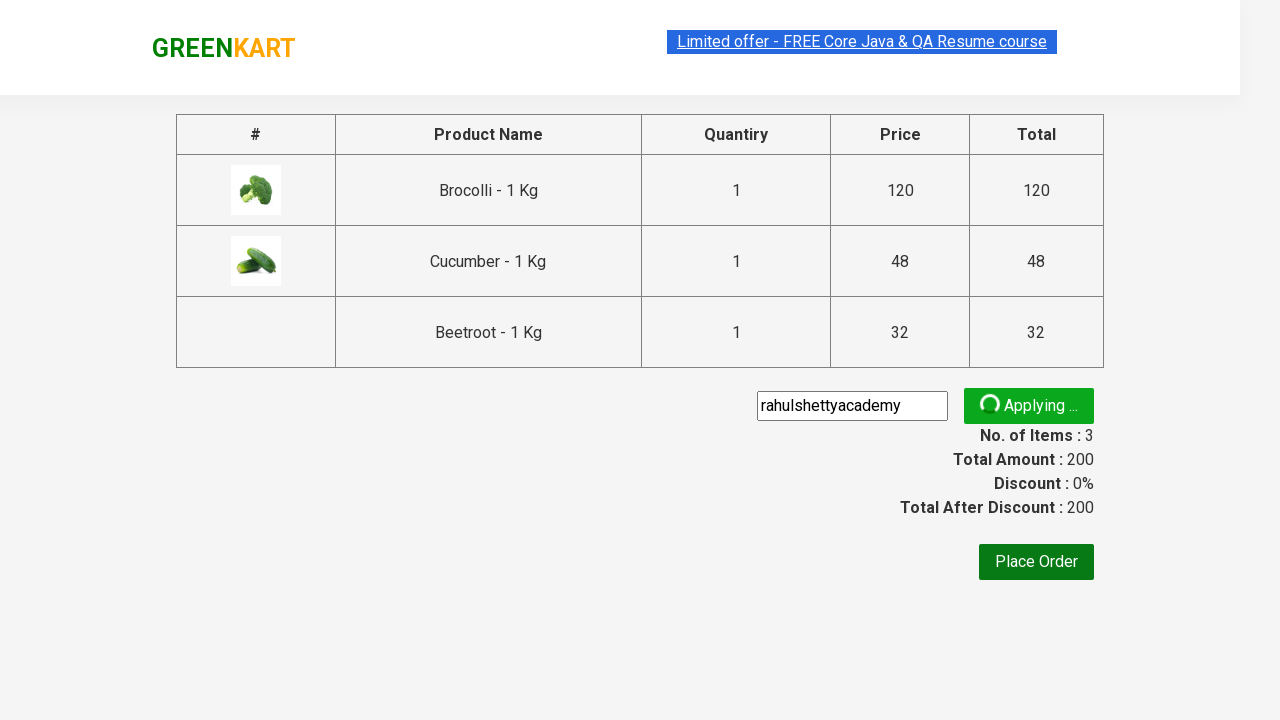

Promo code confirmation message appeared
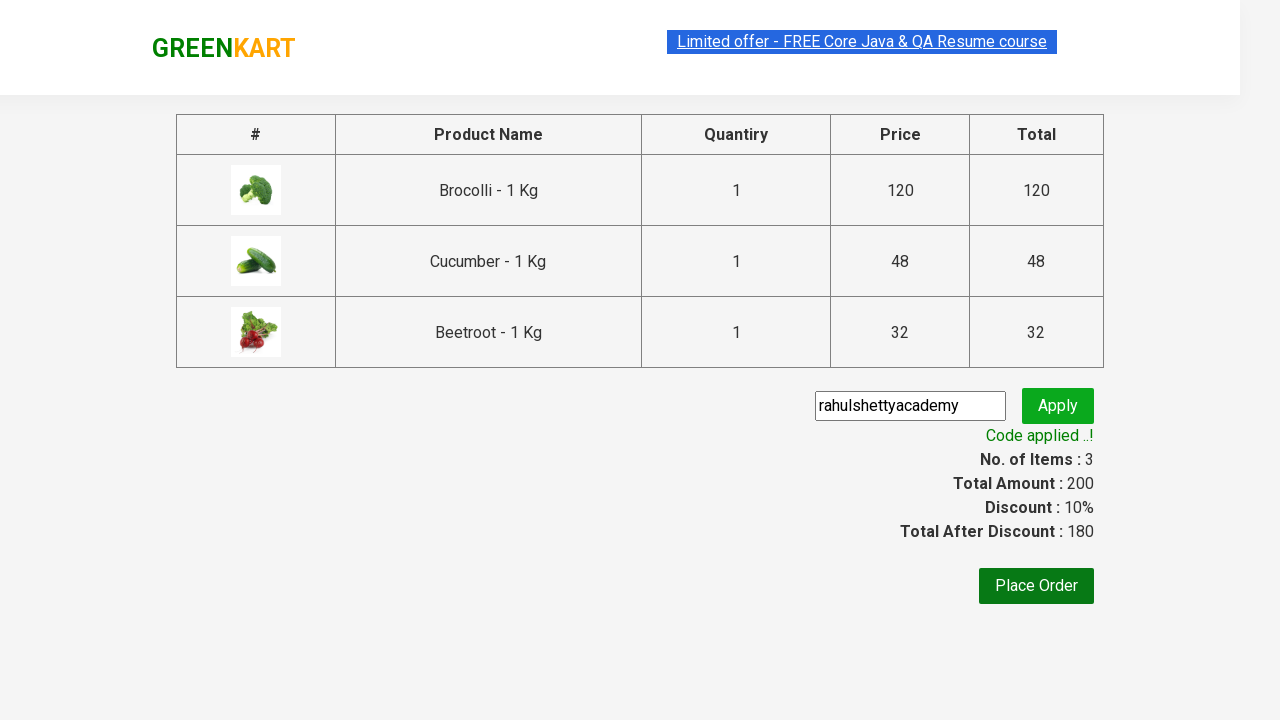

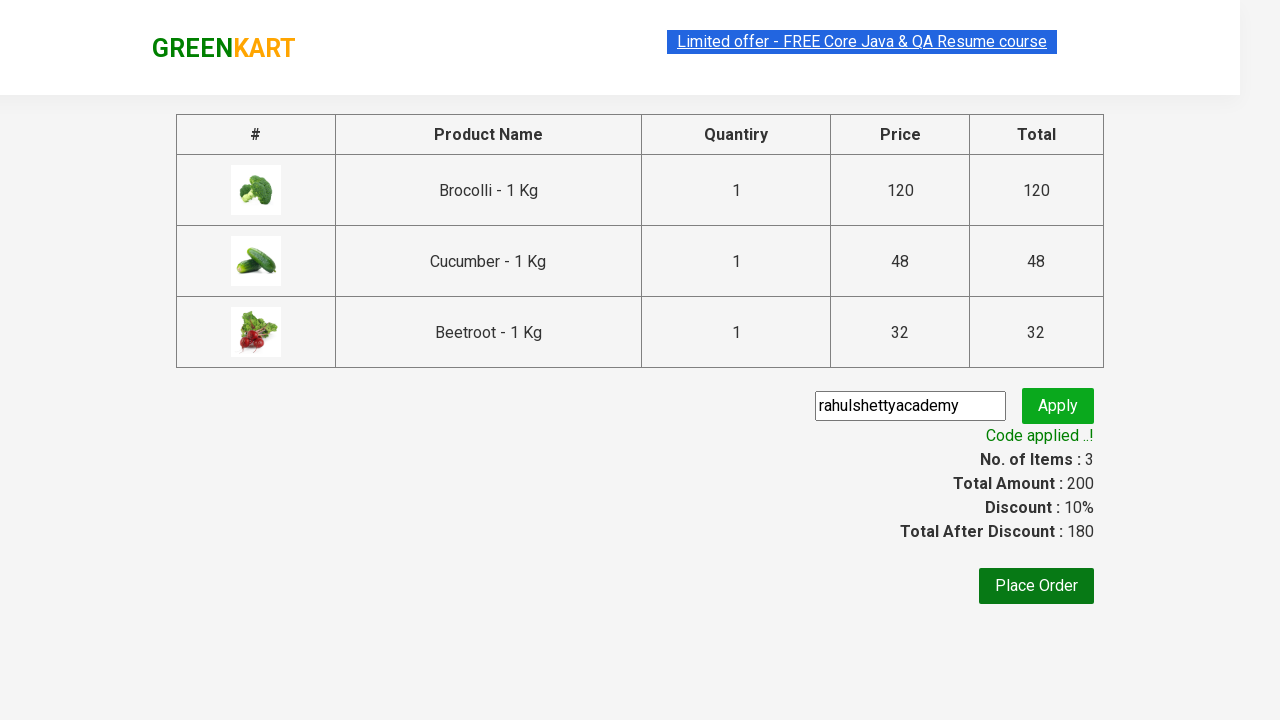